Tests drag and drop functionality by dragging an element from one position and dropping it to another target element

Starting URL: https://jqueryui.com/resources/demos/droppable/default.html

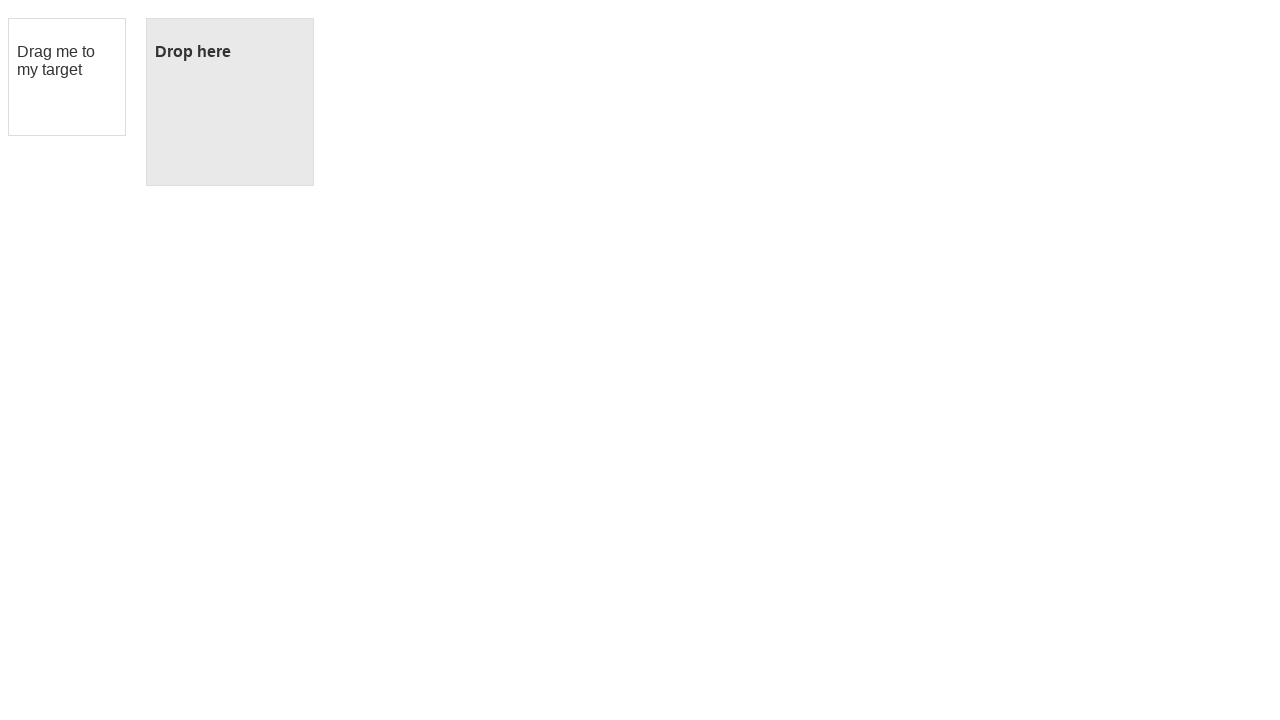

Navigated to jQuery UI droppable demo page
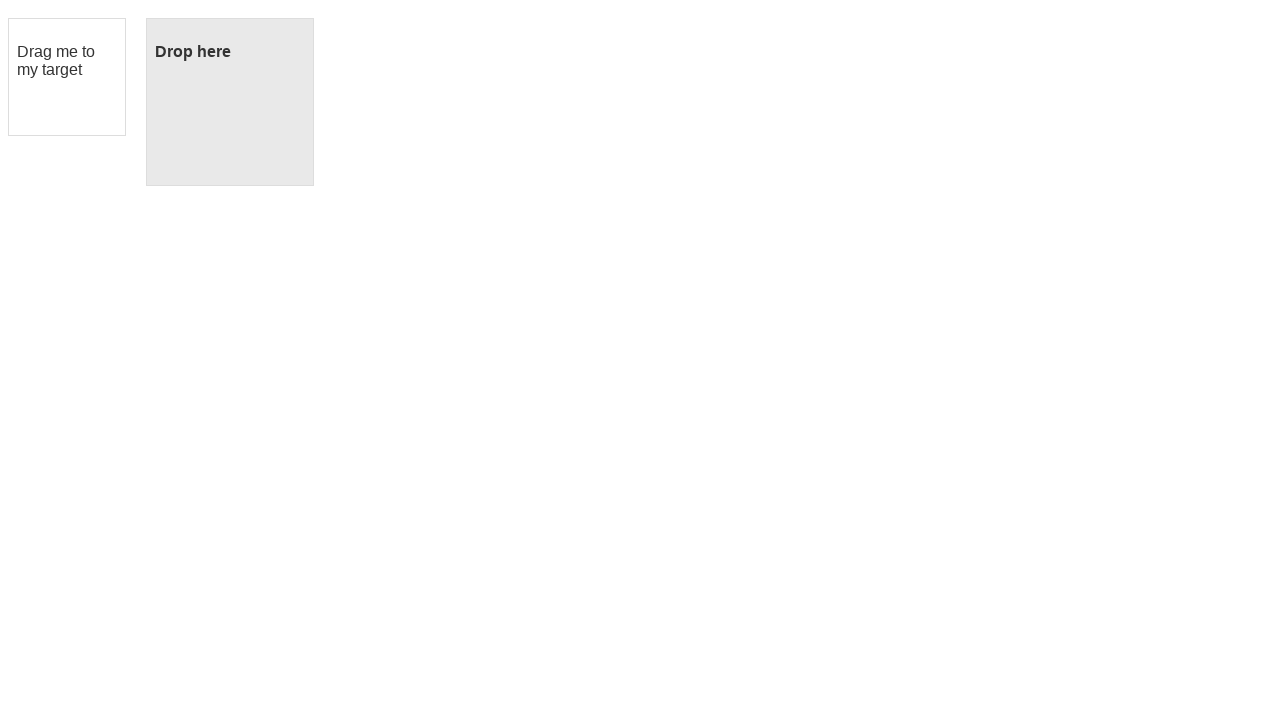

Located draggable element
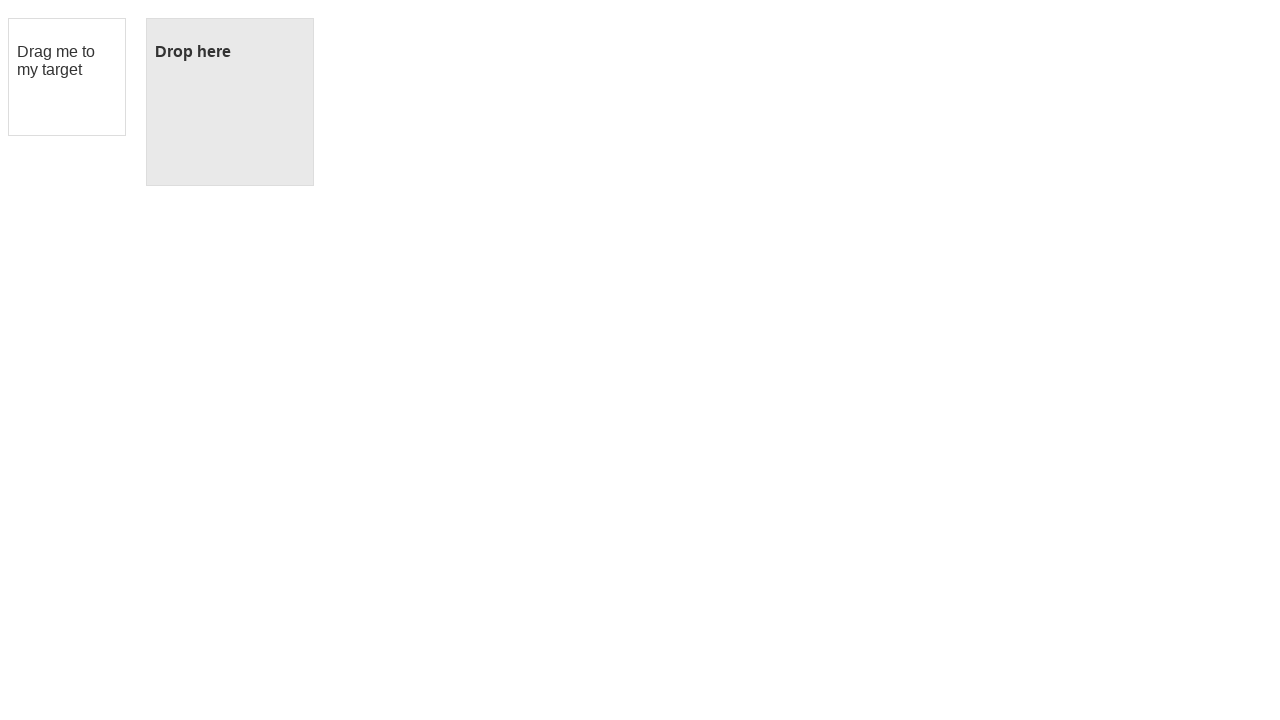

Located droppable target element
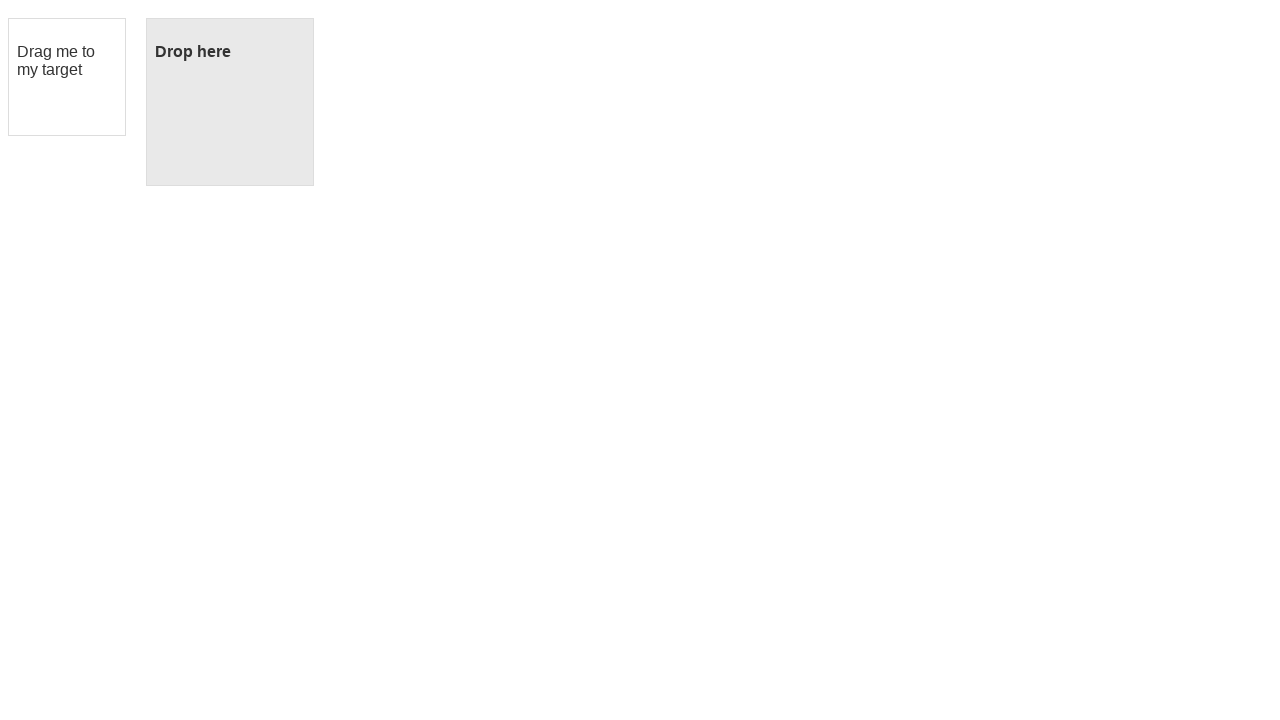

Dragged element from draggable to droppable target at (230, 102)
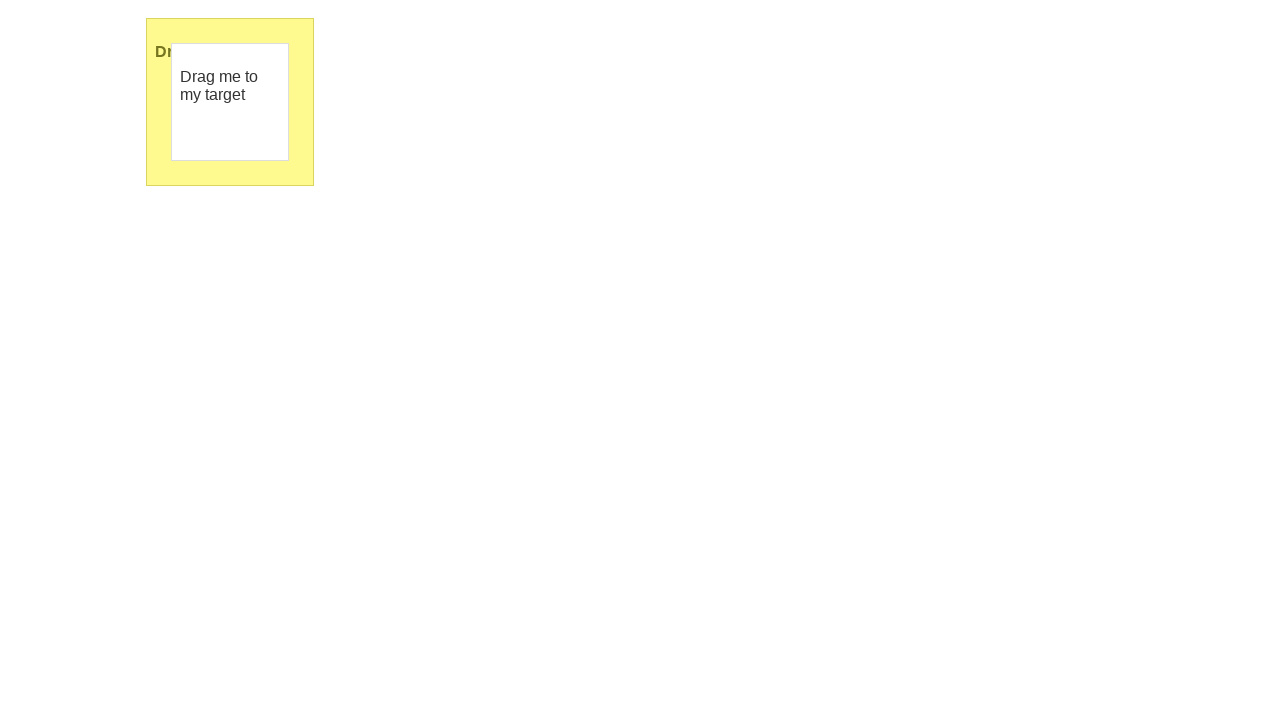

Verified drop was successful - droppable element shows 'Dropped!'
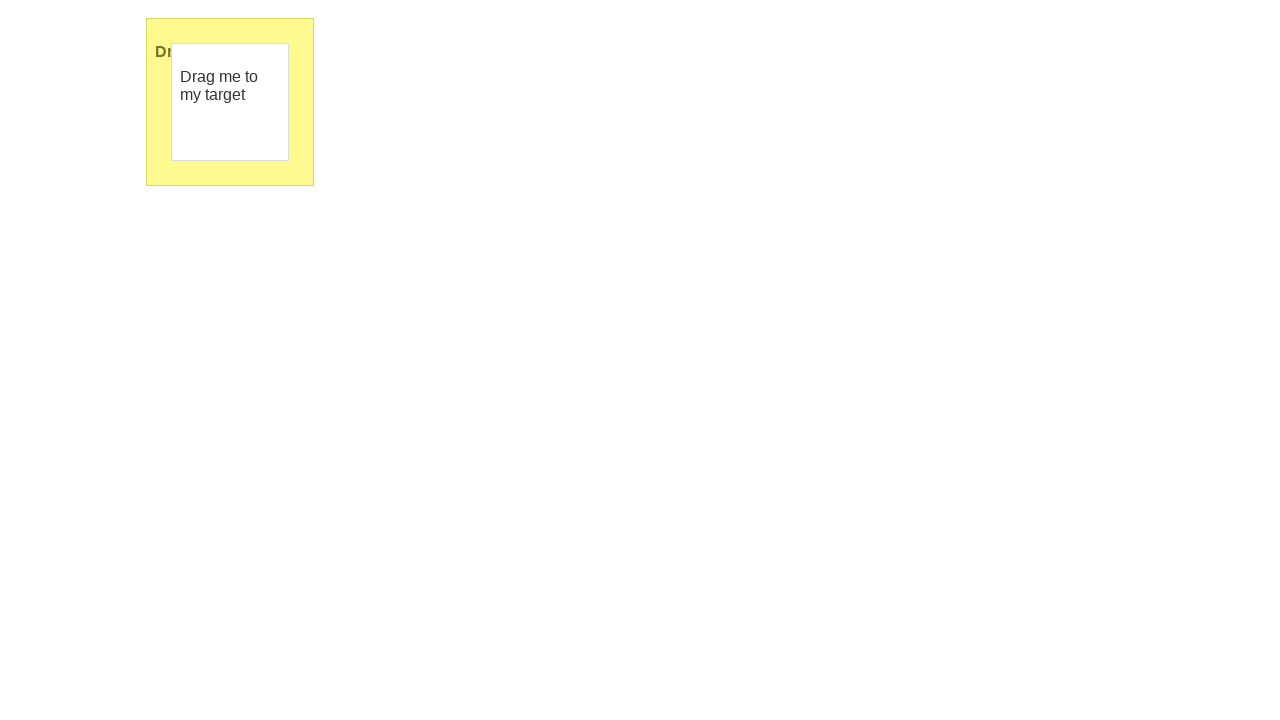

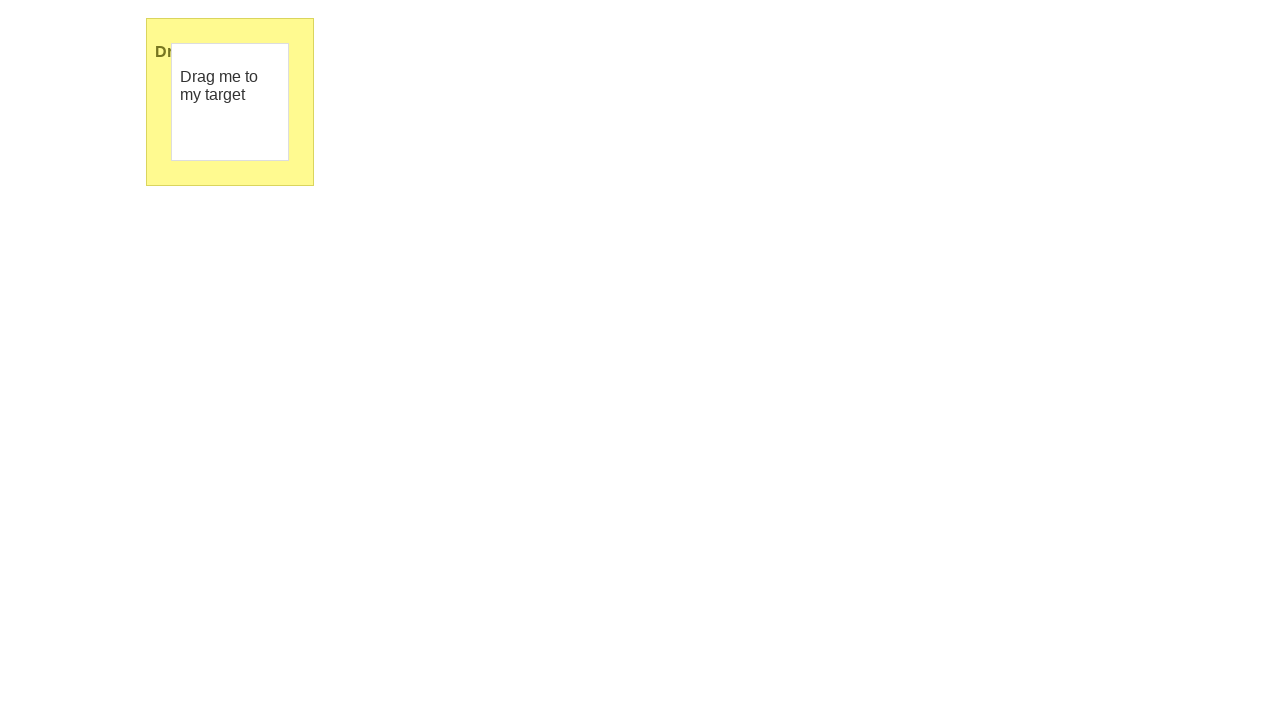